Tests edit box interactions on Salesforce login page by clicking, entering text, reading value, and clearing the username field

Starting URL: https://login.salesforce.com

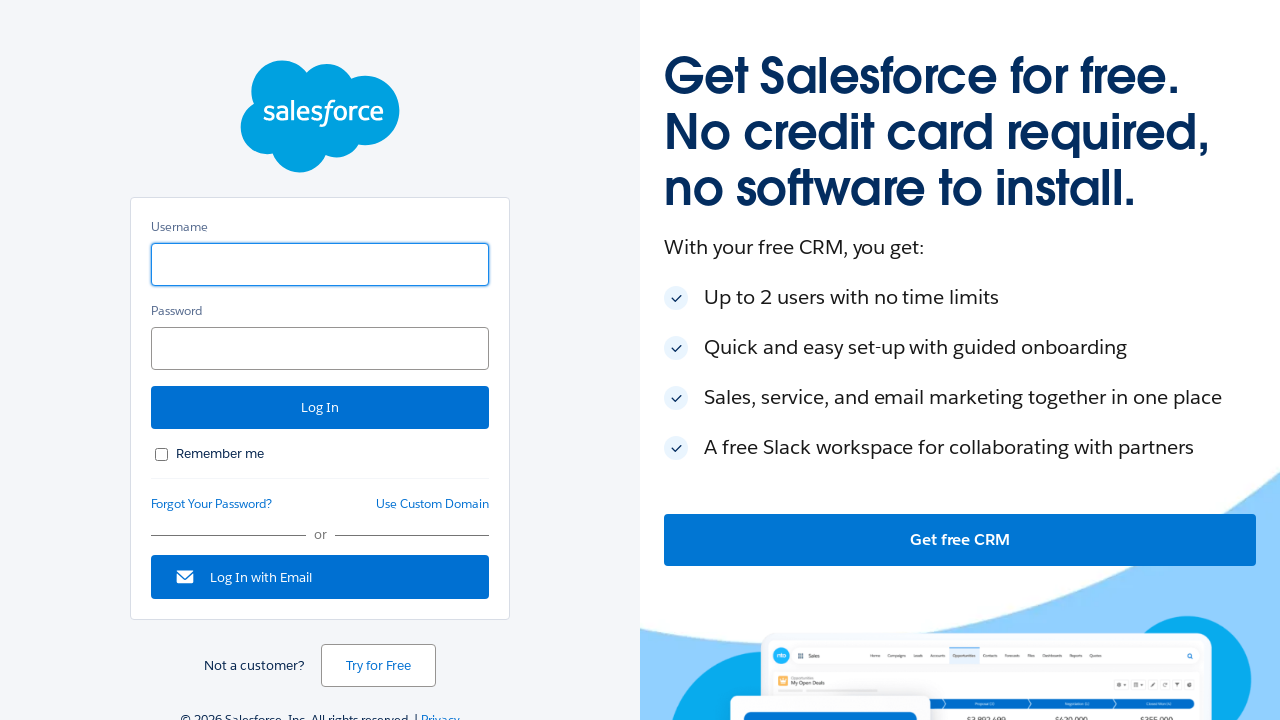

Clicked on the username field to focus at (320, 264) on input[name='username']
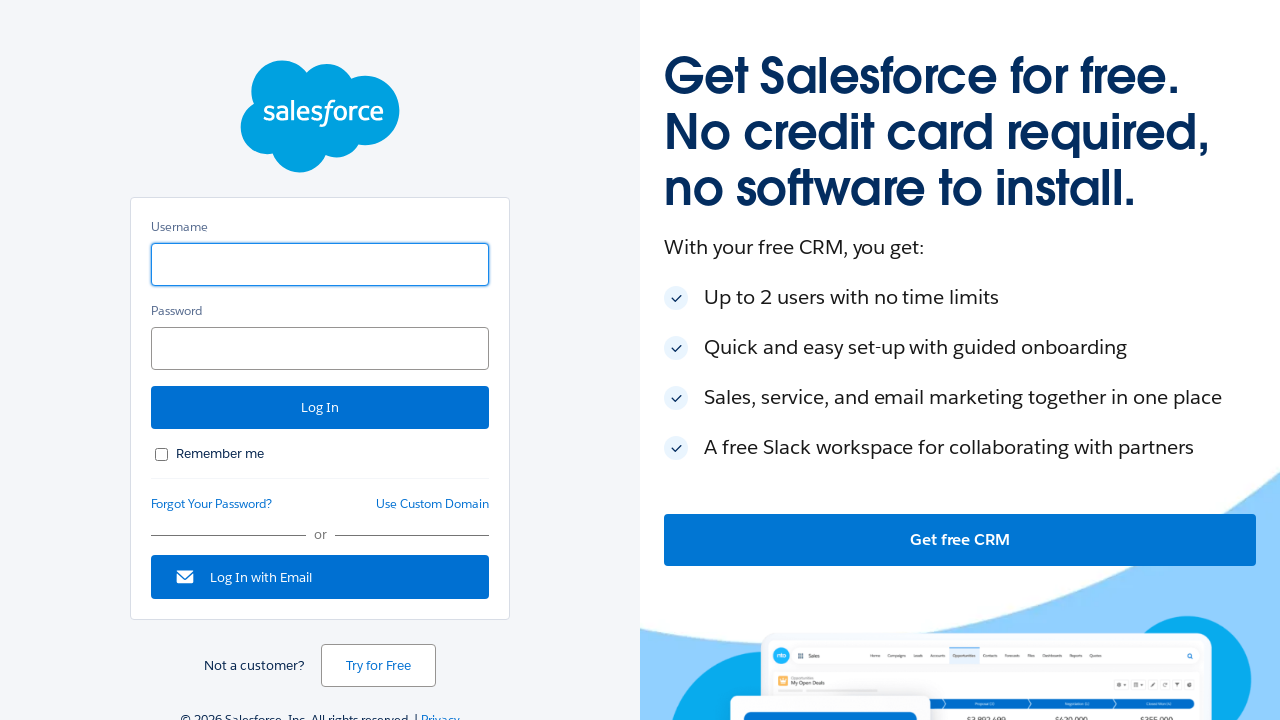

Entered 'Mindq' in the username field on input[name='username']
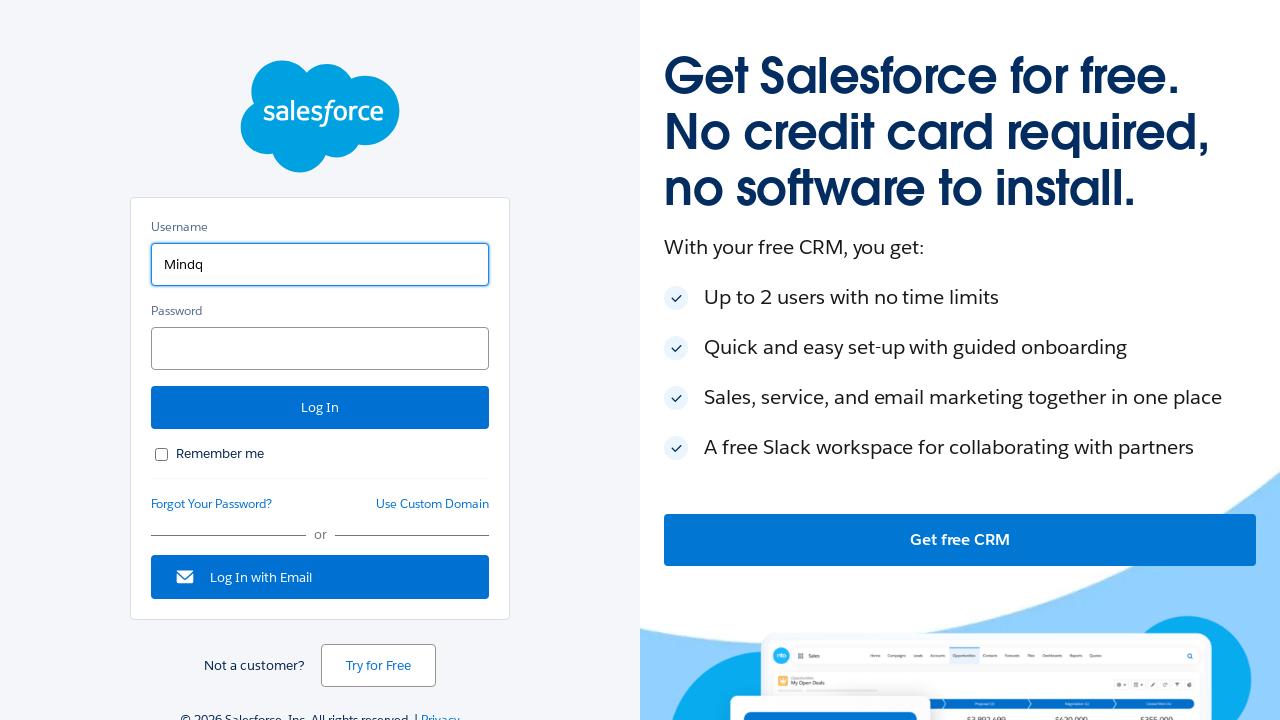

Retrieved username field value: 'Mindq'
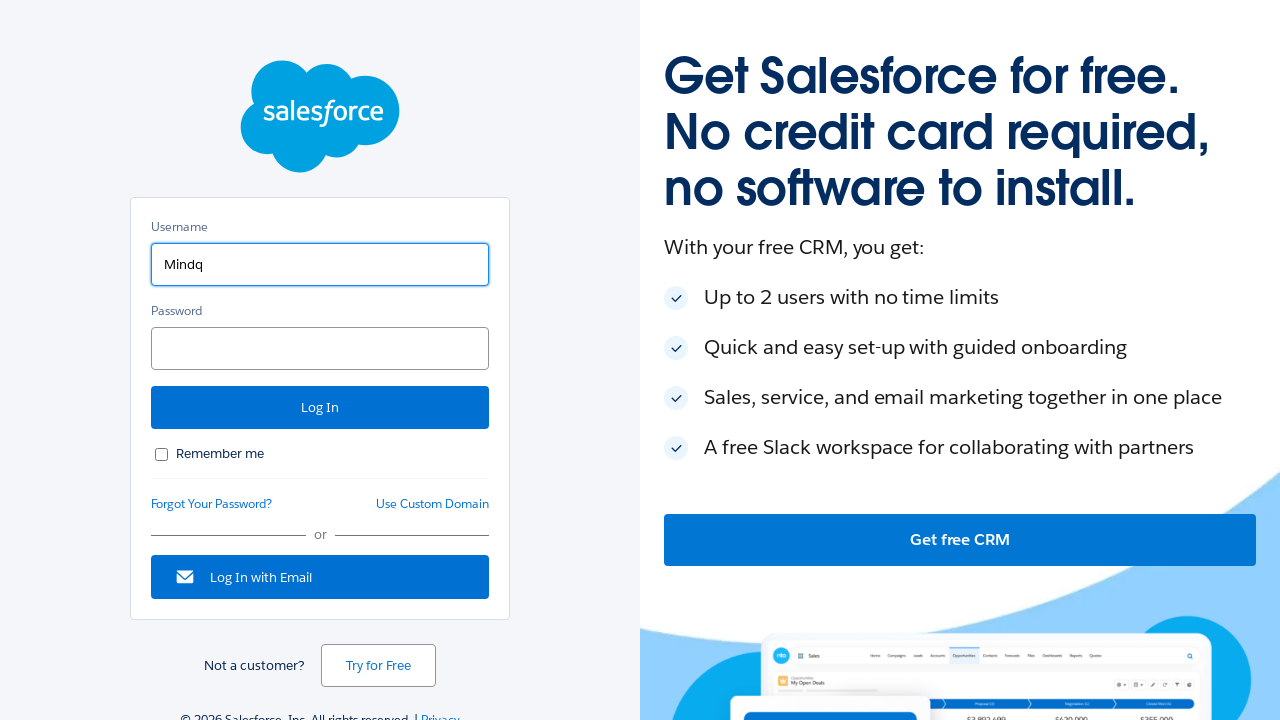

Cleared the username field on input[name='username']
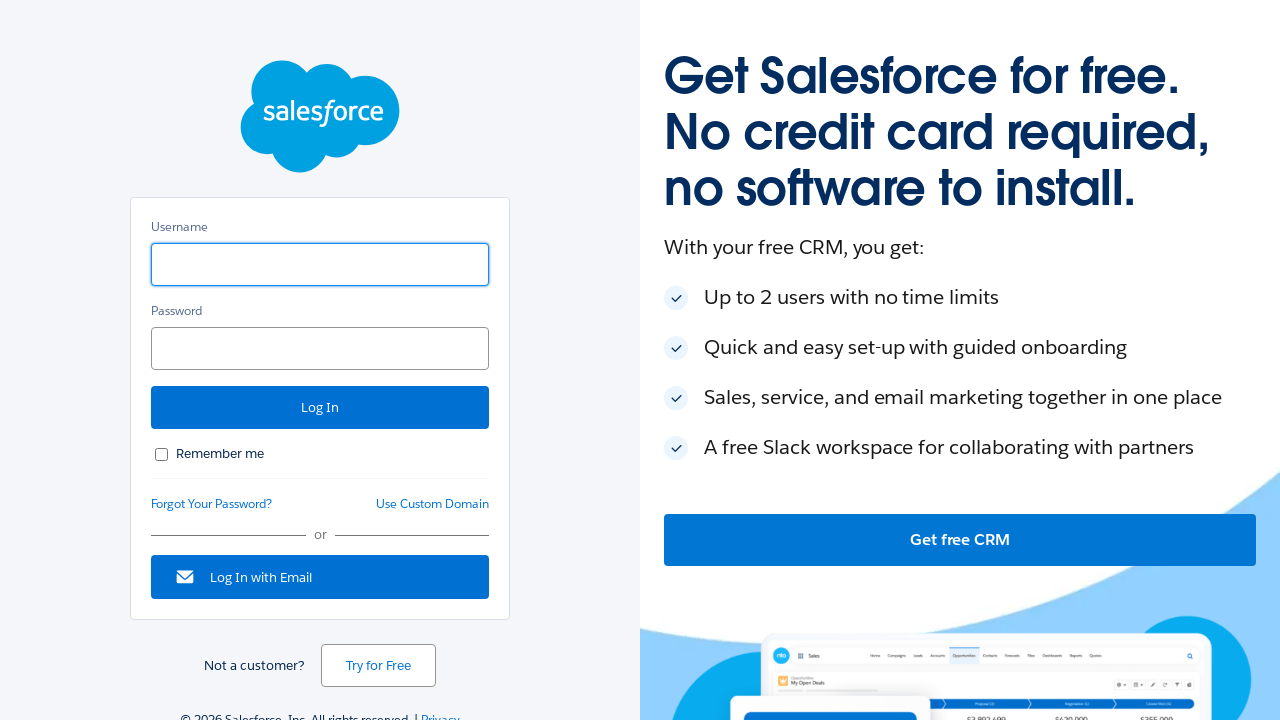

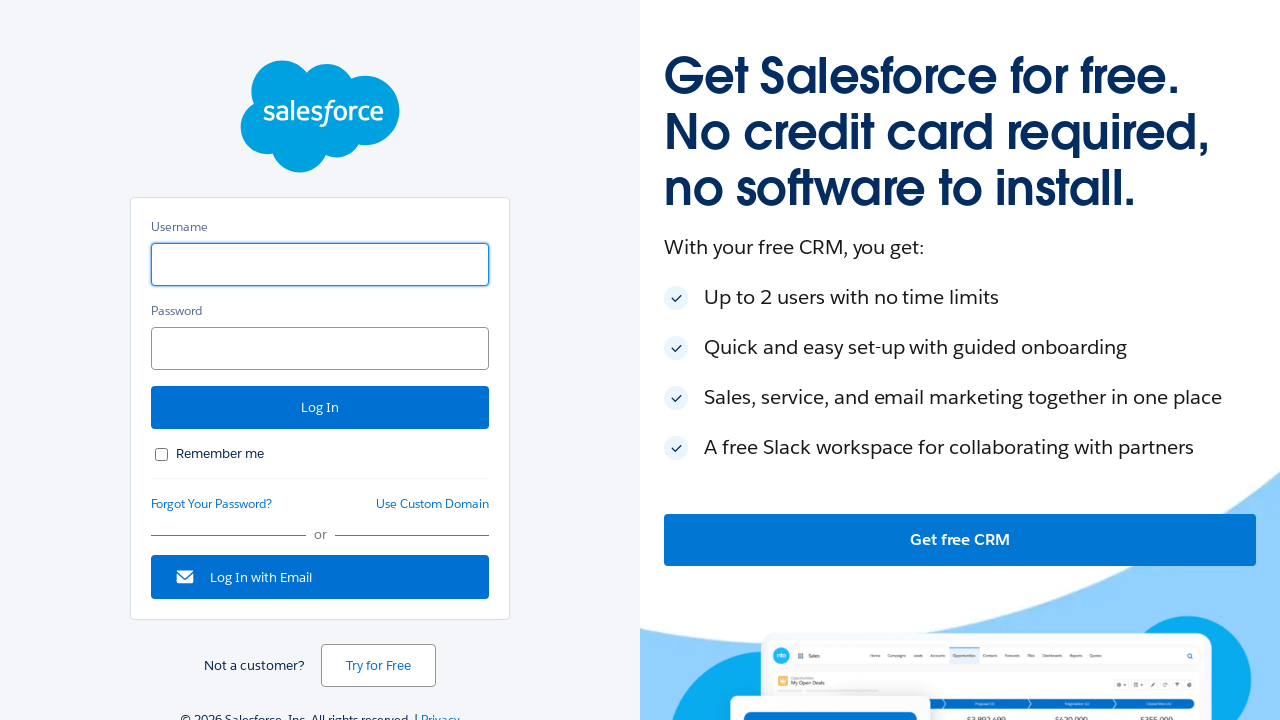